Tests that after clicking an adder button and waiting, a dynamically added red box element appears

Starting URL: https://www.selenium.dev/selenium/web/dynamic.html

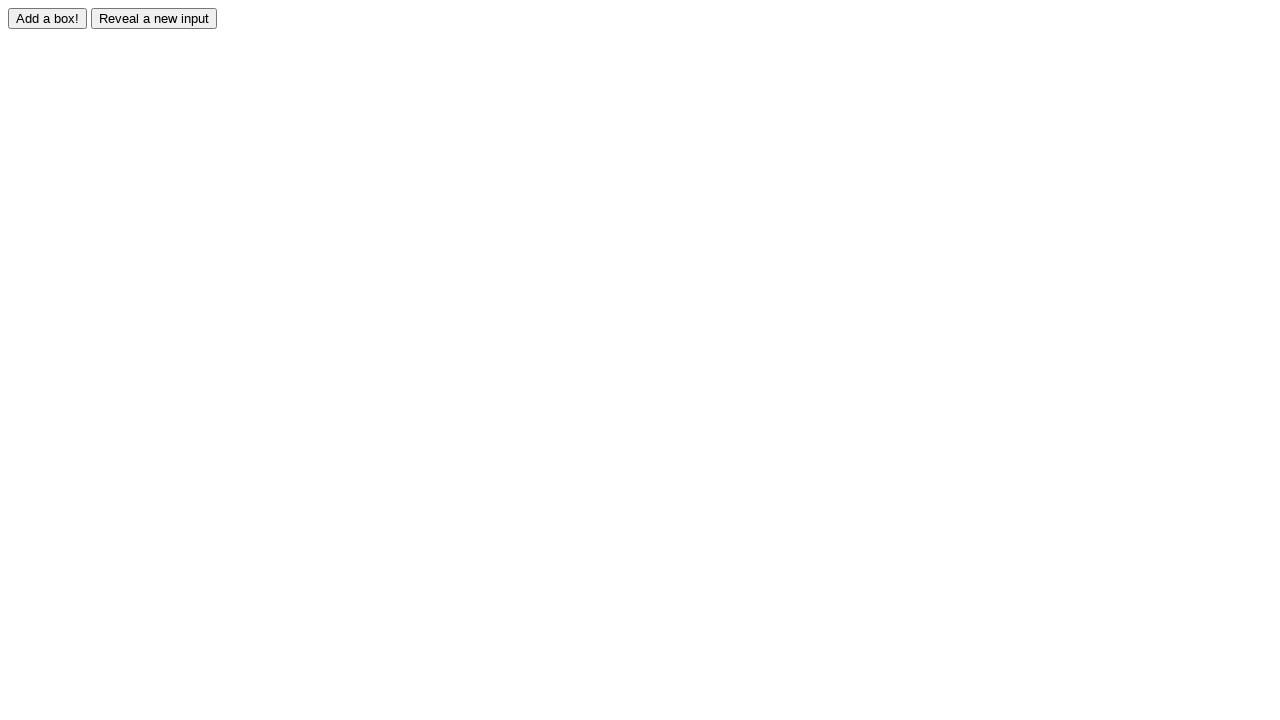

Navigated to dynamic.html test page
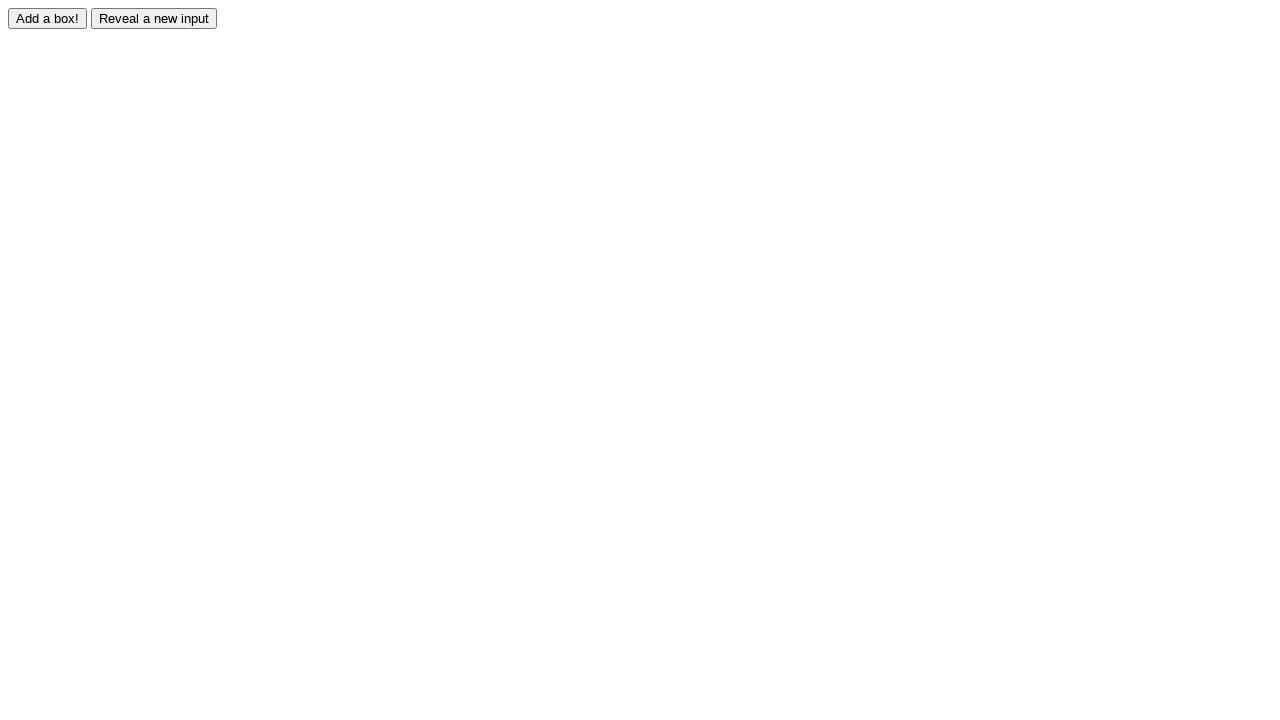

Clicked the adder button at (48, 18) on #adder
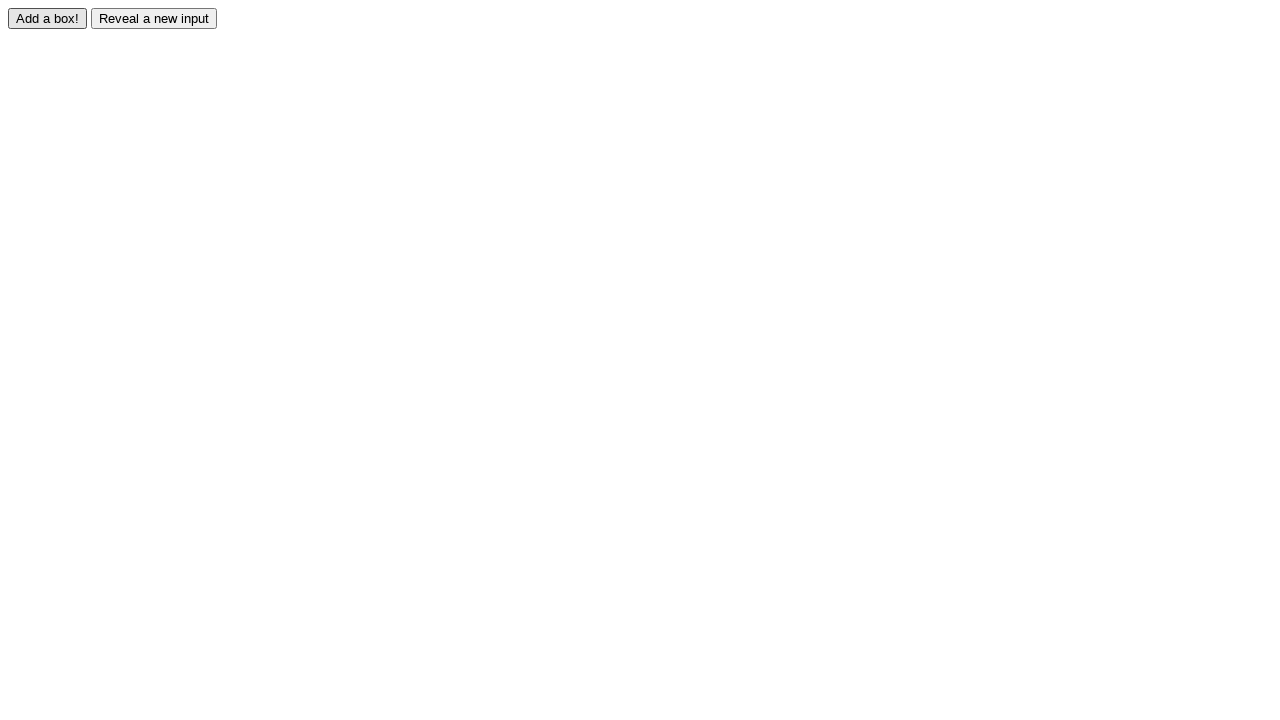

Waited for dynamically added red box element to appear
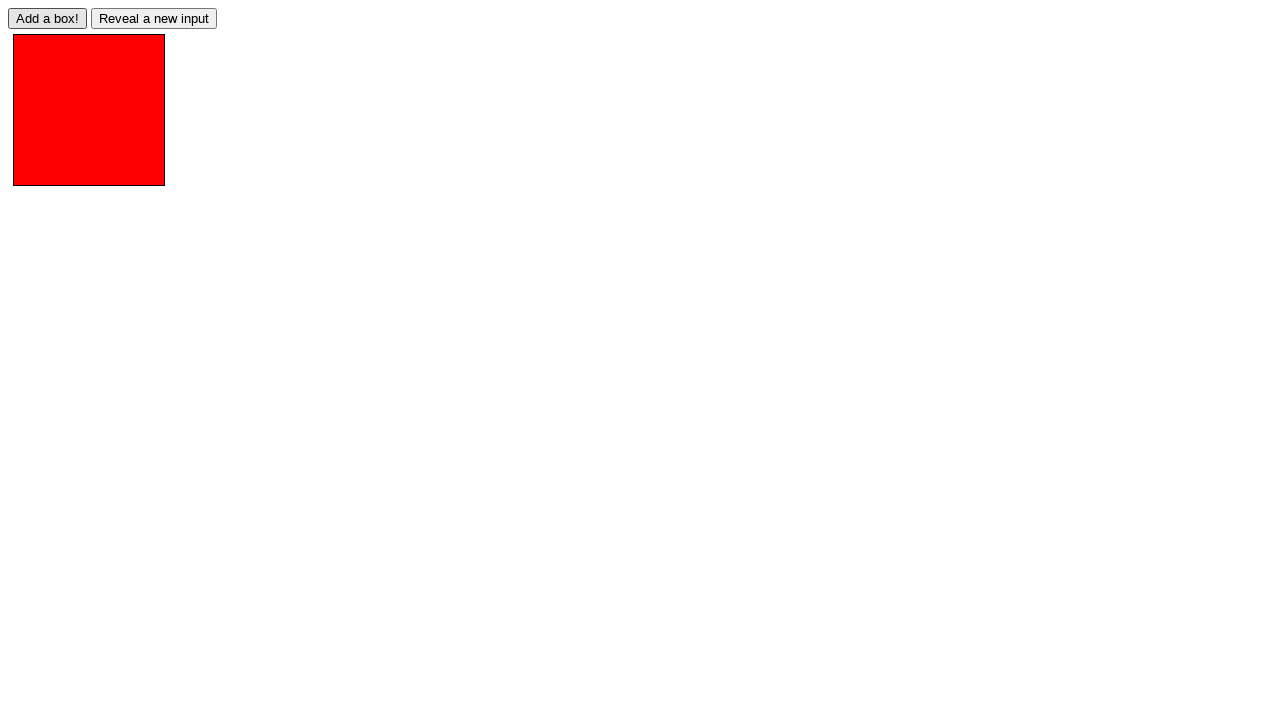

Located the added box element
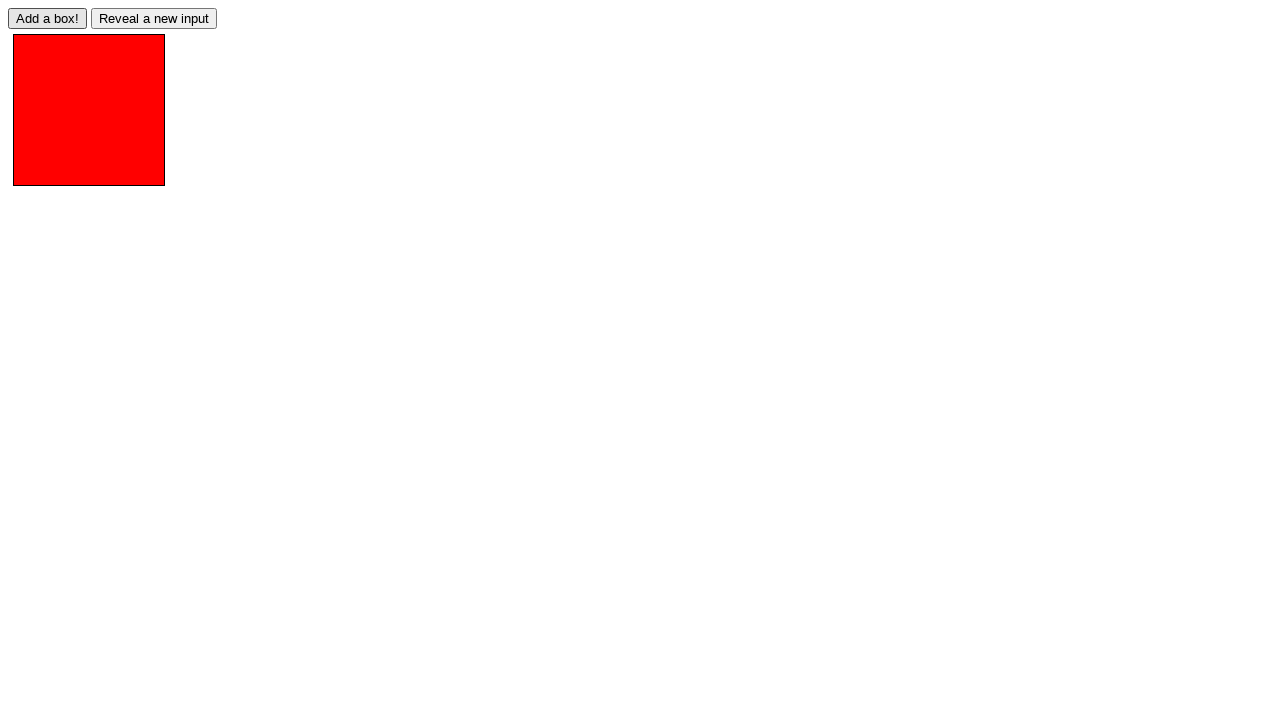

Verified that the added box has the 'redbox' class
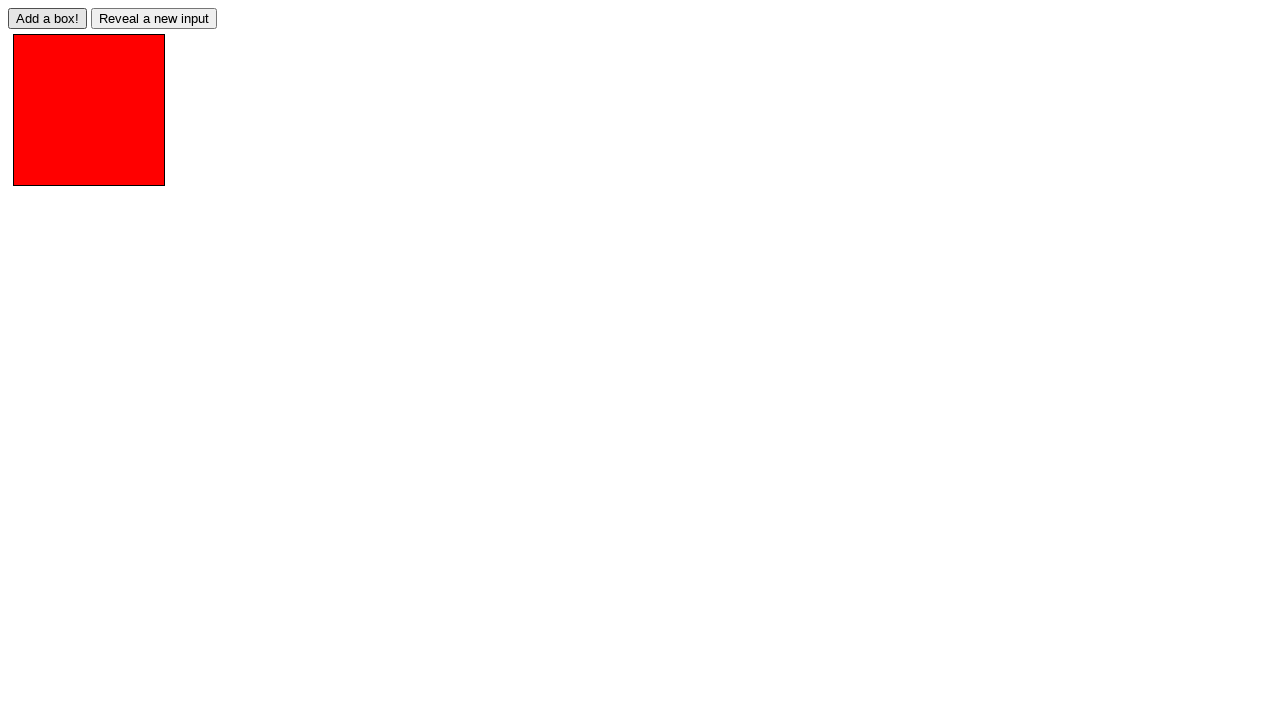

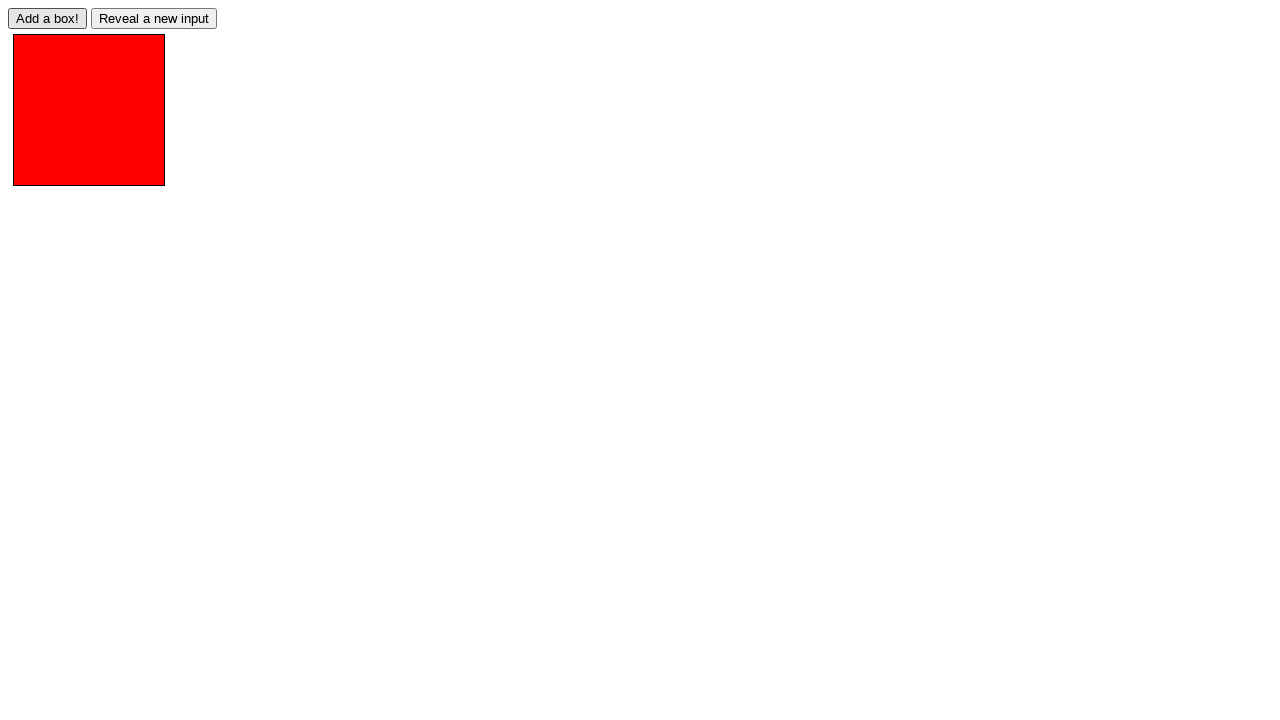